Tests the login modal functionality on demoblaze.com by clicking the login button to open the modal, verifying it is displayed, then closing it and verifying it is hidden.

Starting URL: https://www.demoblaze.com/

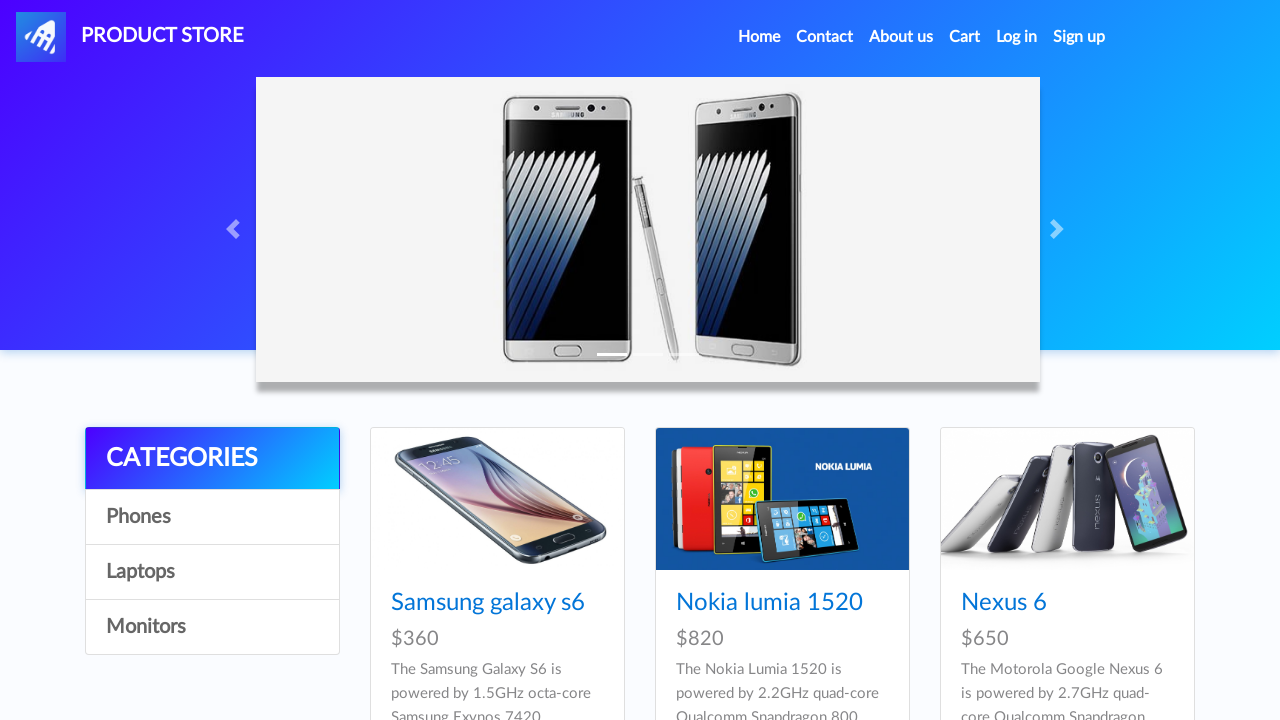

Clicked login button to open login modal at (1017, 37) on #login2
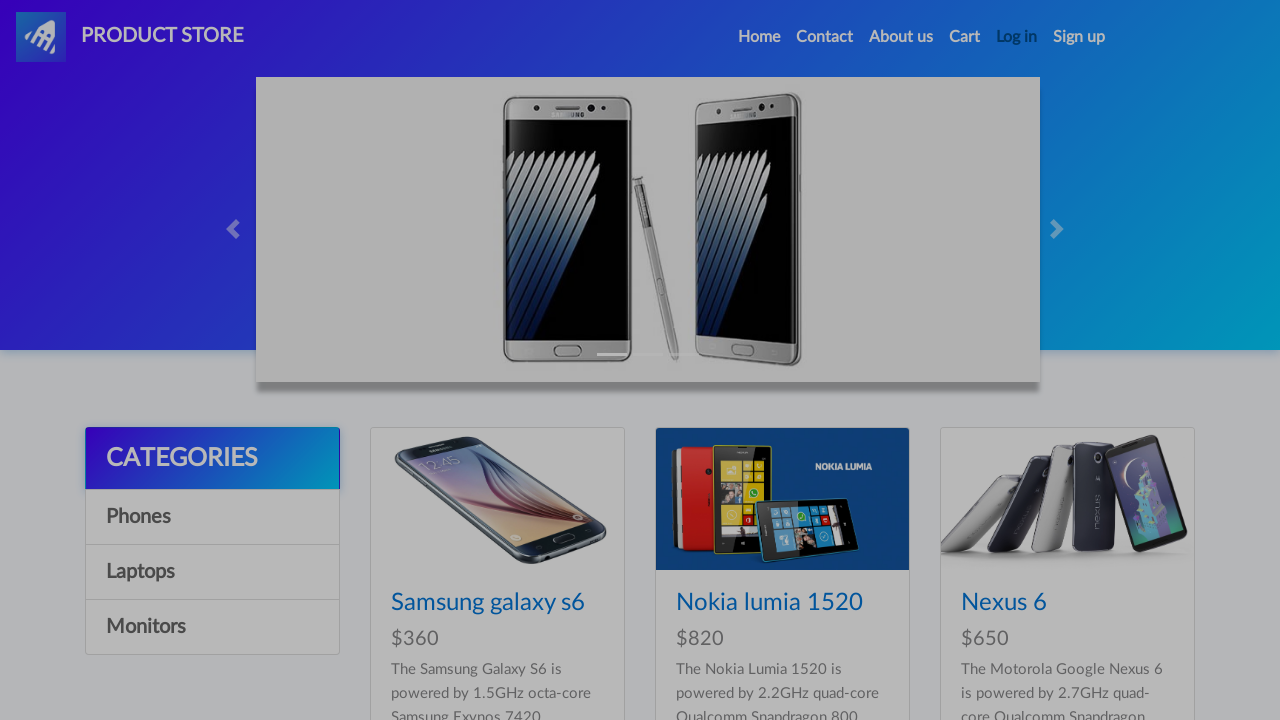

Login modal body is now visible
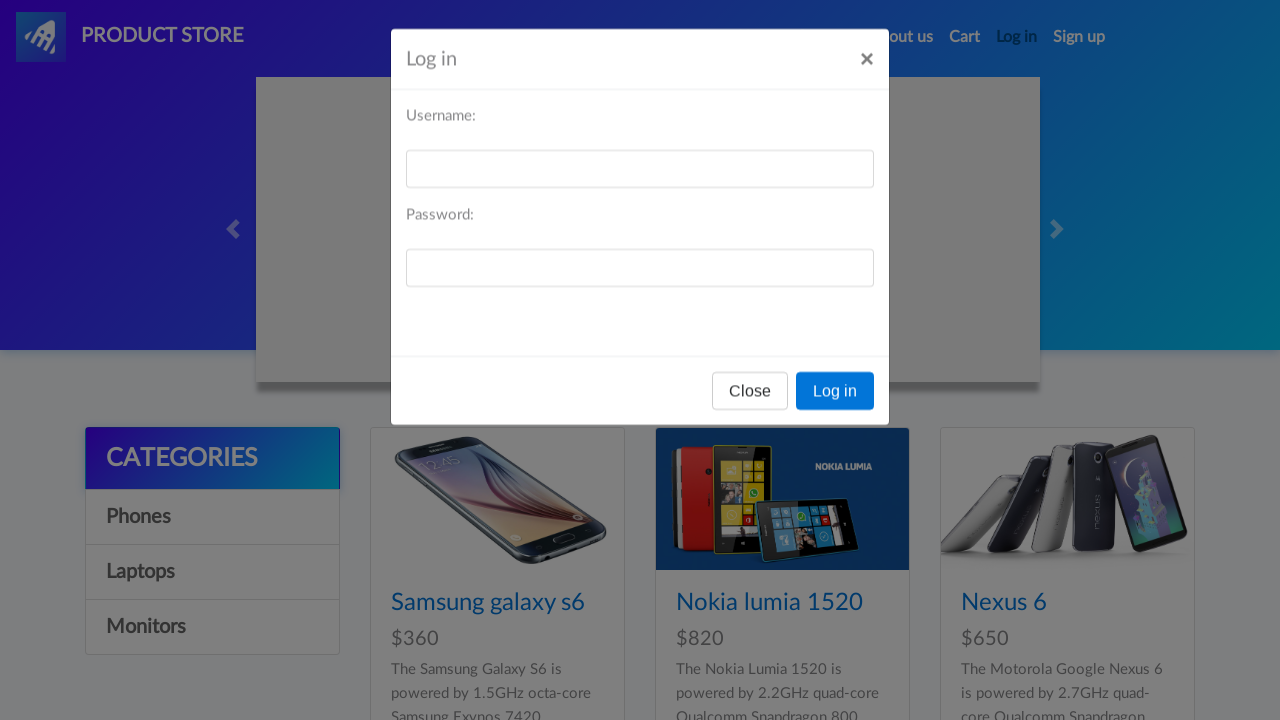

Clicked close button on login modal at (750, 393) on #logInModal > div > div > div.modal-footer > button.btn.btn-secondary
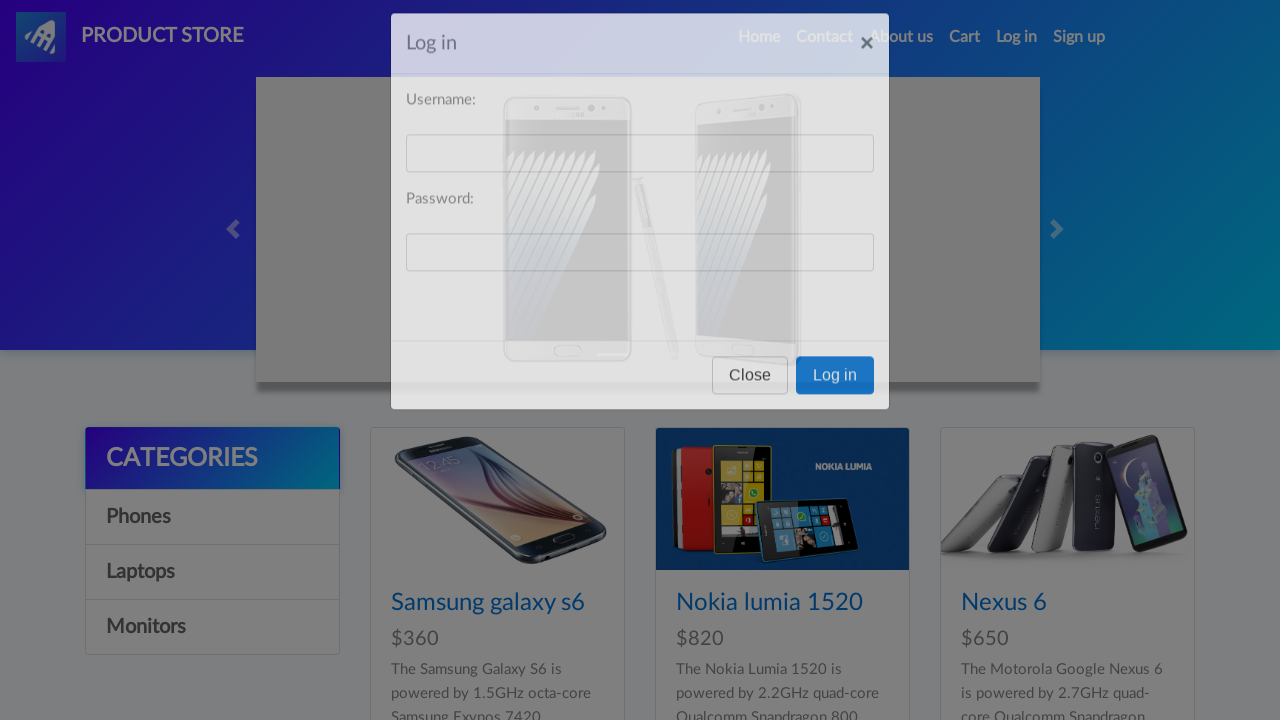

Login modal has been hidden
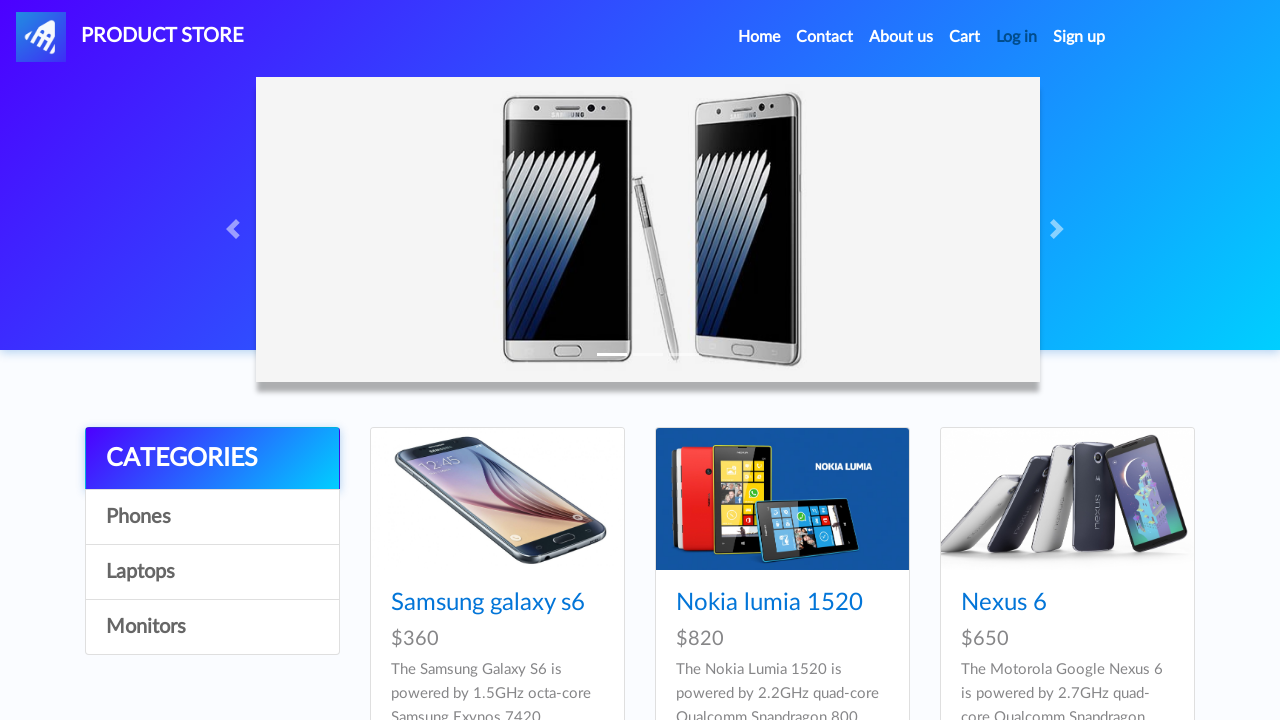

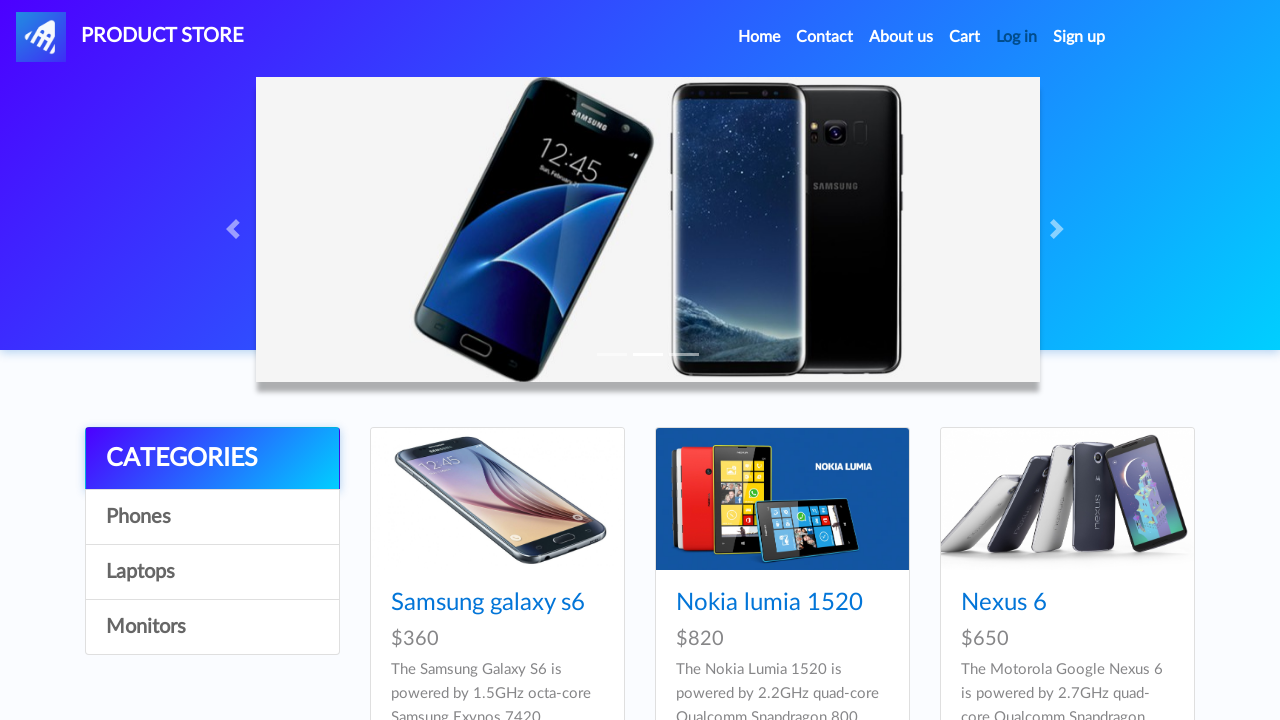